Tests clearing the completed state of all items by checking and unchecking toggle-all

Starting URL: https://demo.playwright.dev/todomvc

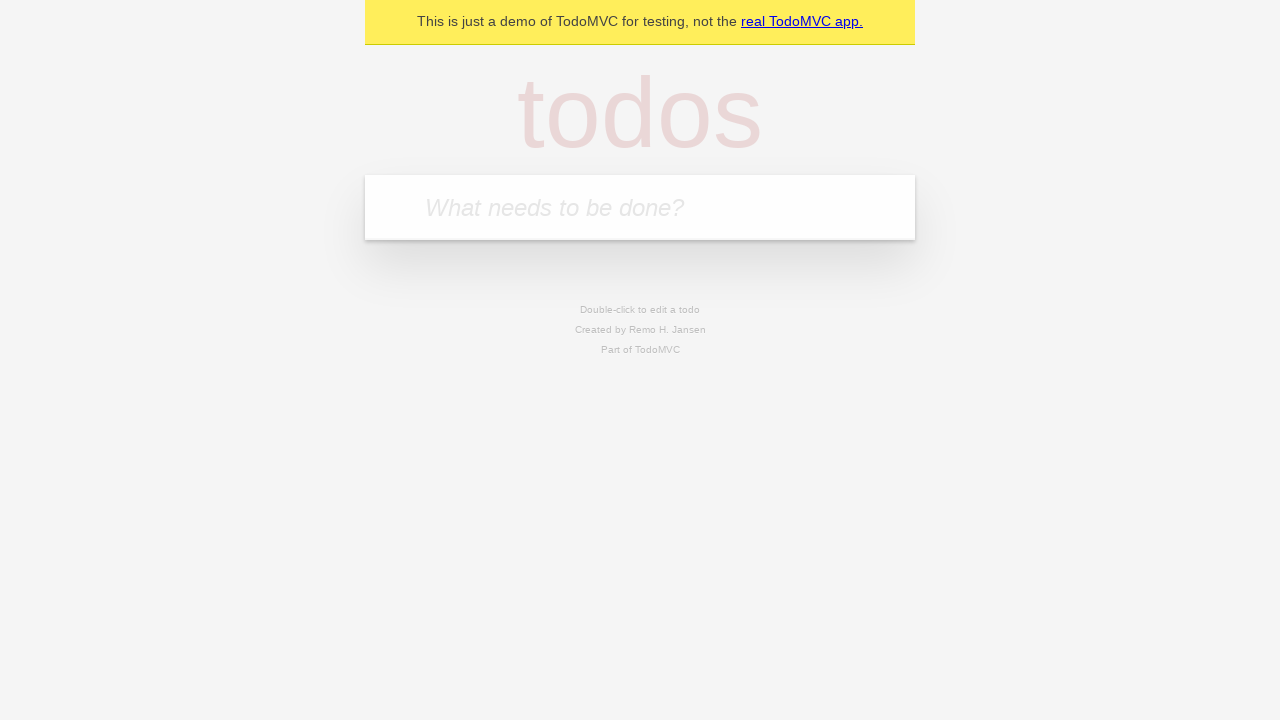

Filled new todo field with 'buy some cheese' on .new-todo
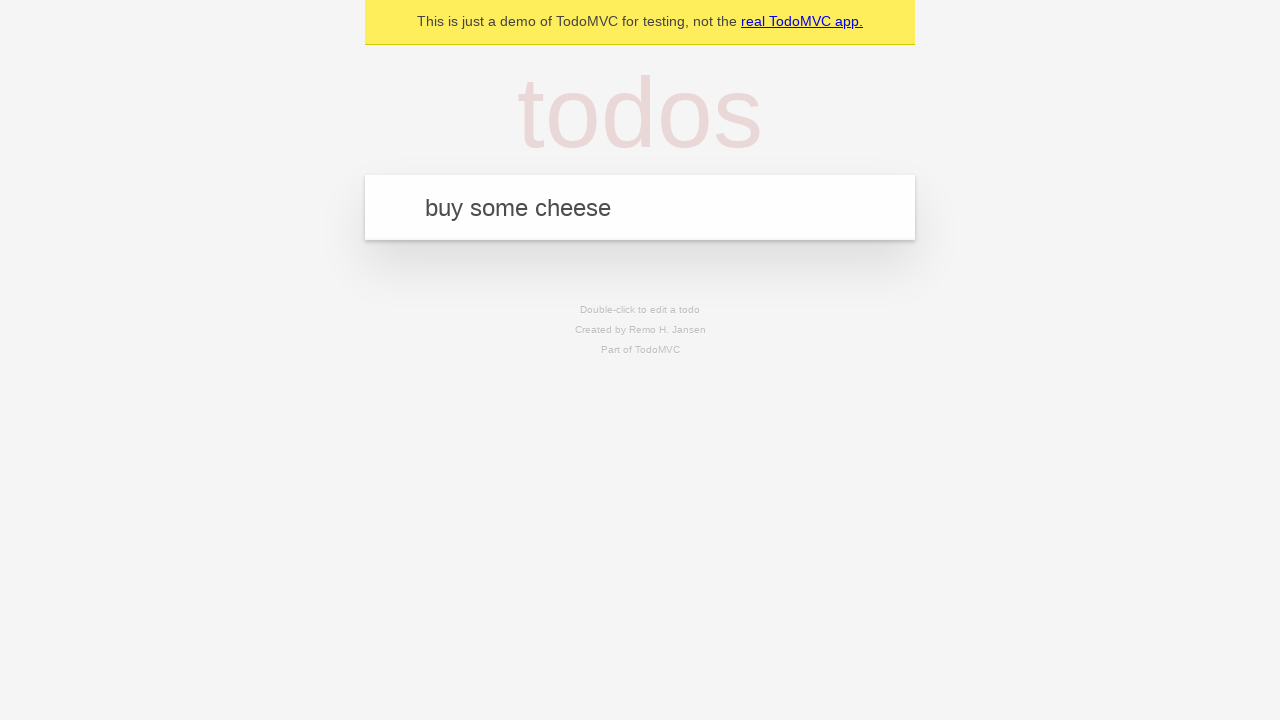

Pressed Enter to add todo 'buy some cheese' on .new-todo
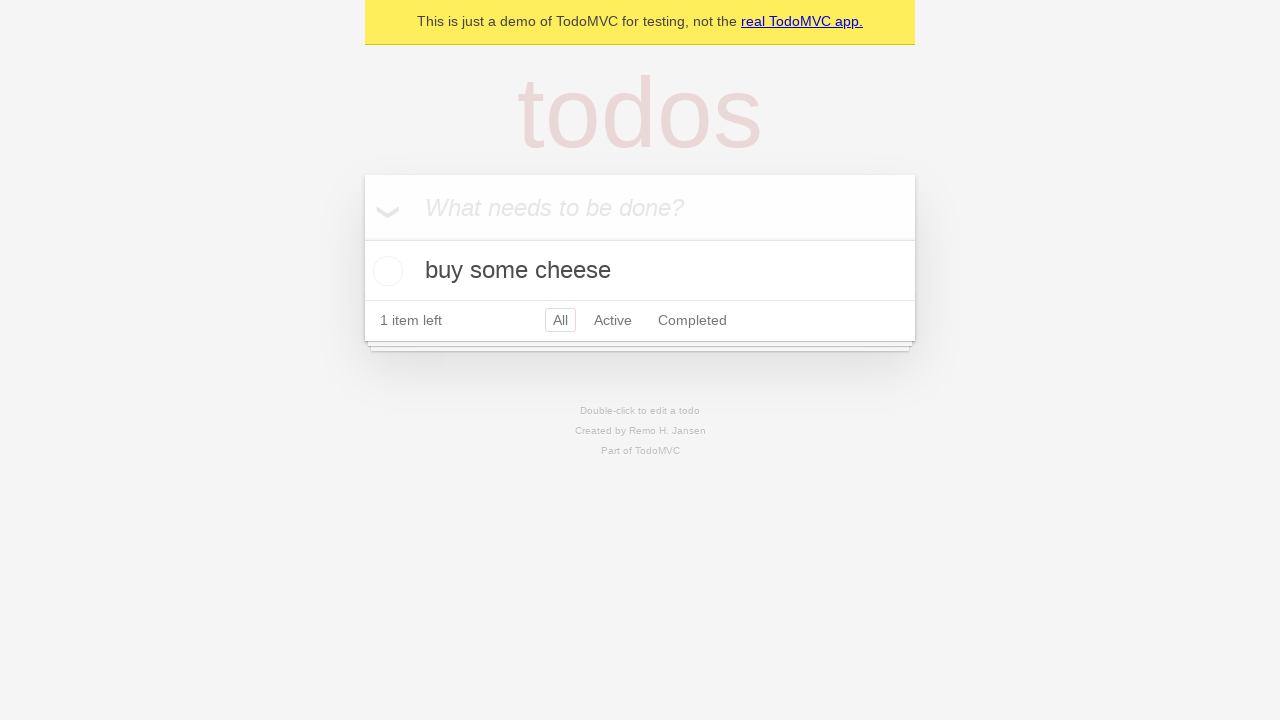

Filled new todo field with 'feed the cat' on .new-todo
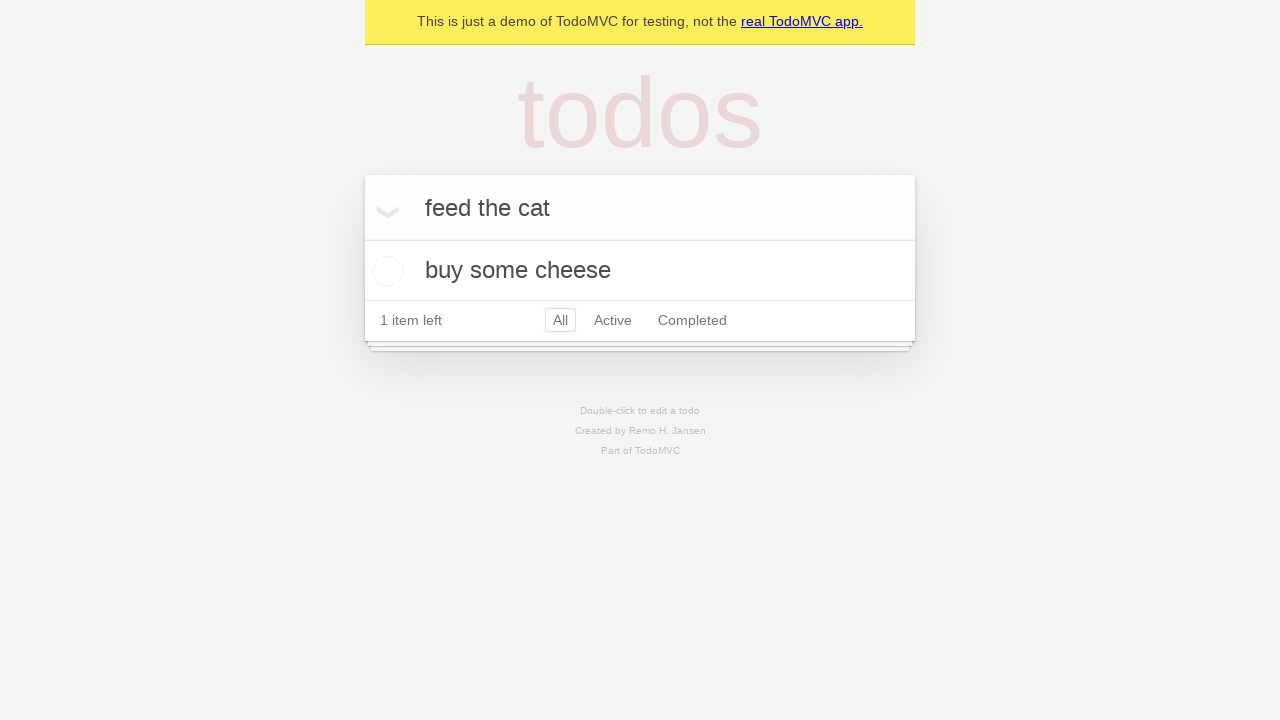

Pressed Enter to add todo 'feed the cat' on .new-todo
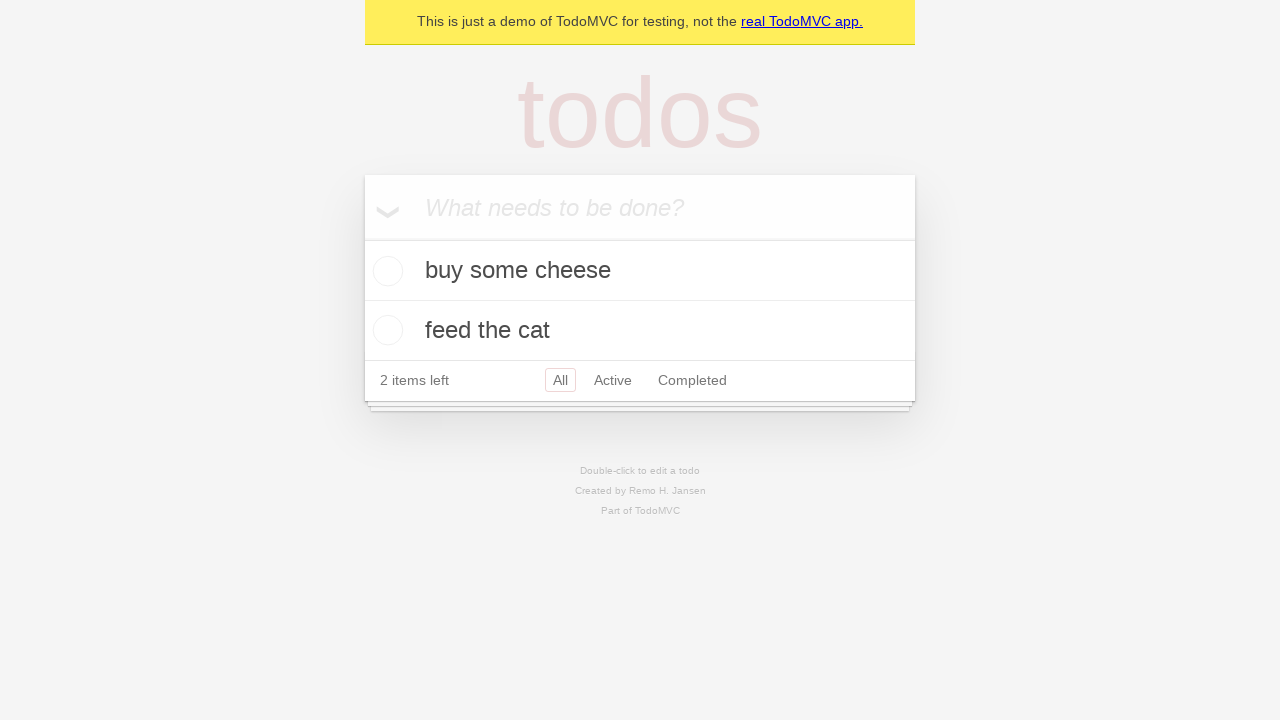

Filled new todo field with 'book a doctors appointment' on .new-todo
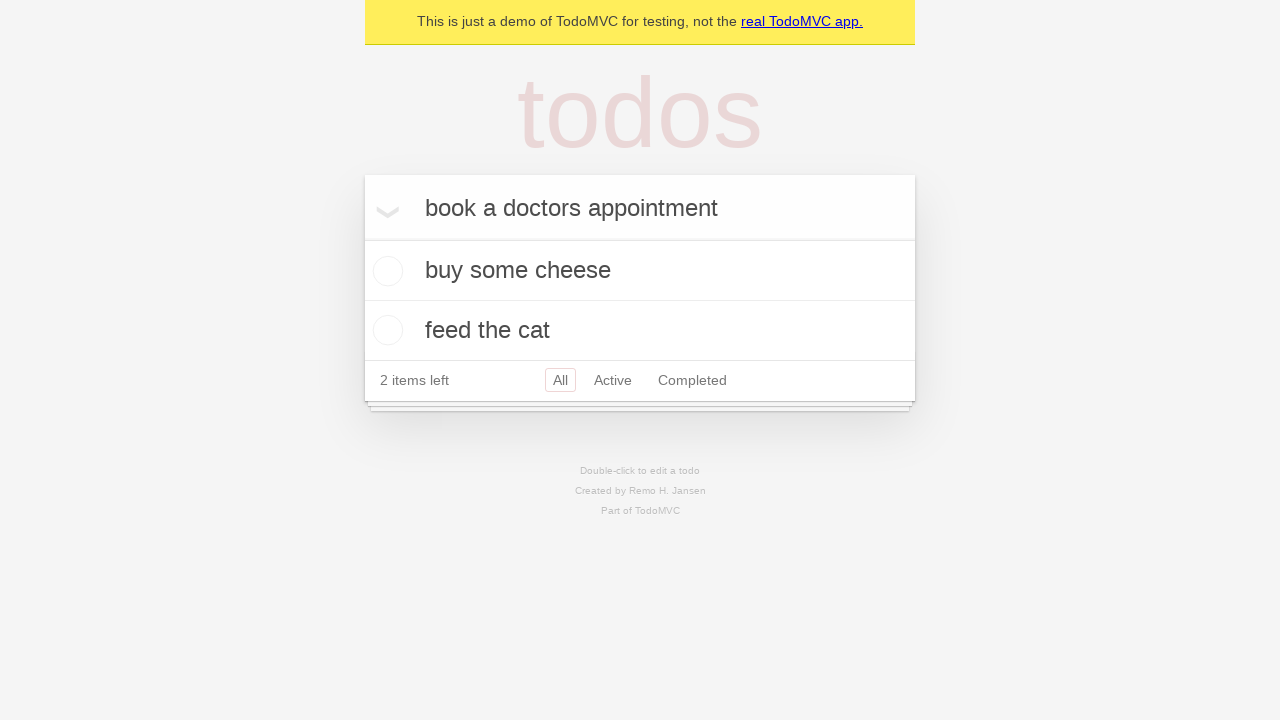

Pressed Enter to add todo 'book a doctors appointment' on .new-todo
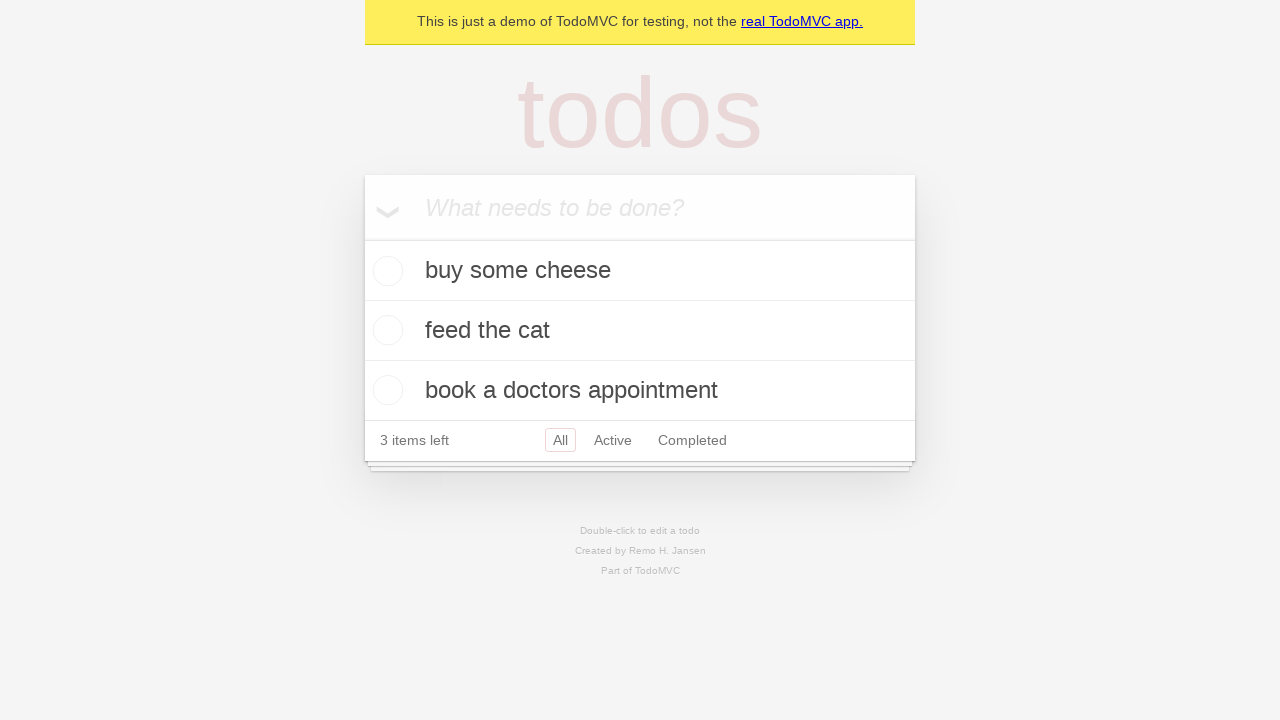

All 3 todo items loaded successfully
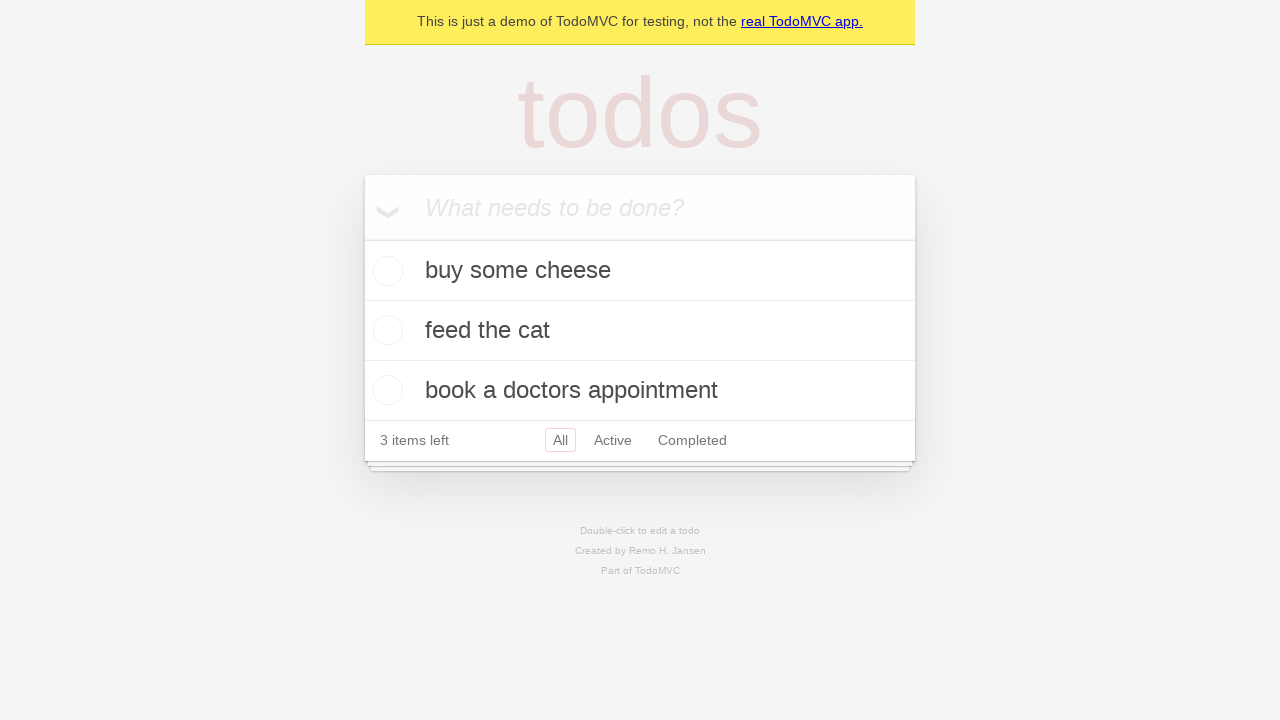

Checked toggle-all to mark all items as completed at (362, 238) on .toggle-all
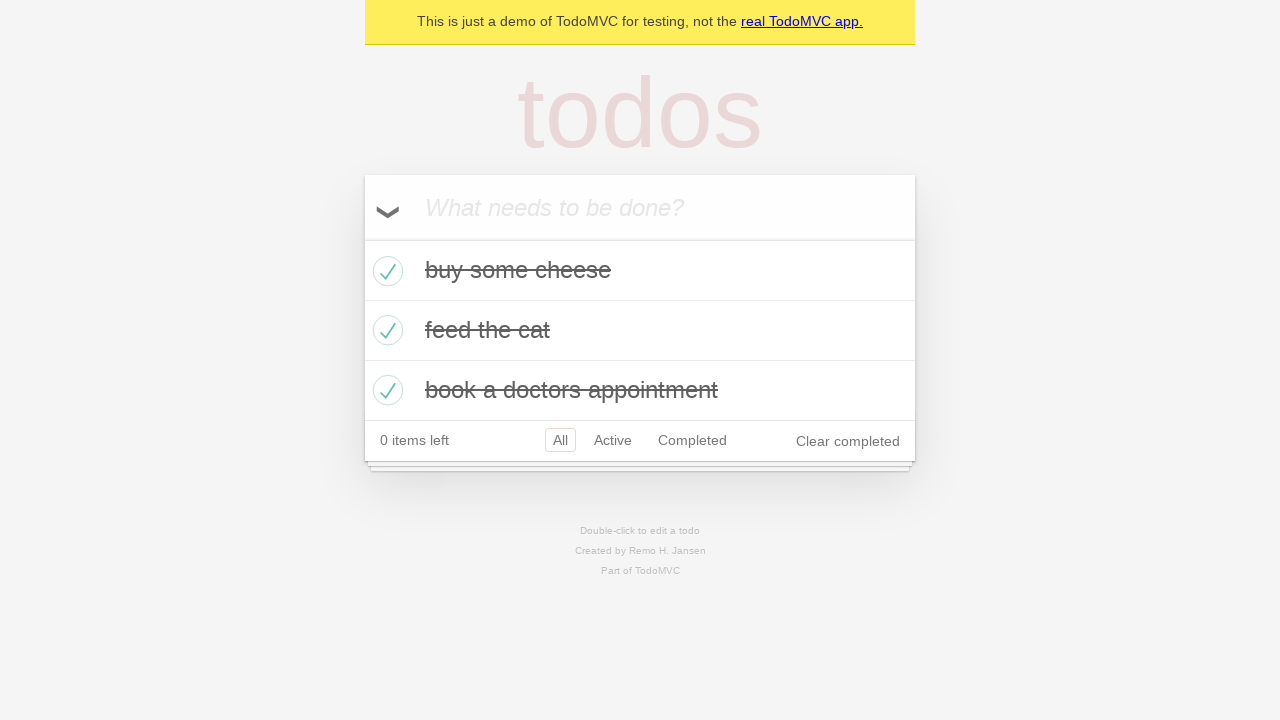

Unchecked toggle-all to clear completed state of all items at (362, 238) on .toggle-all
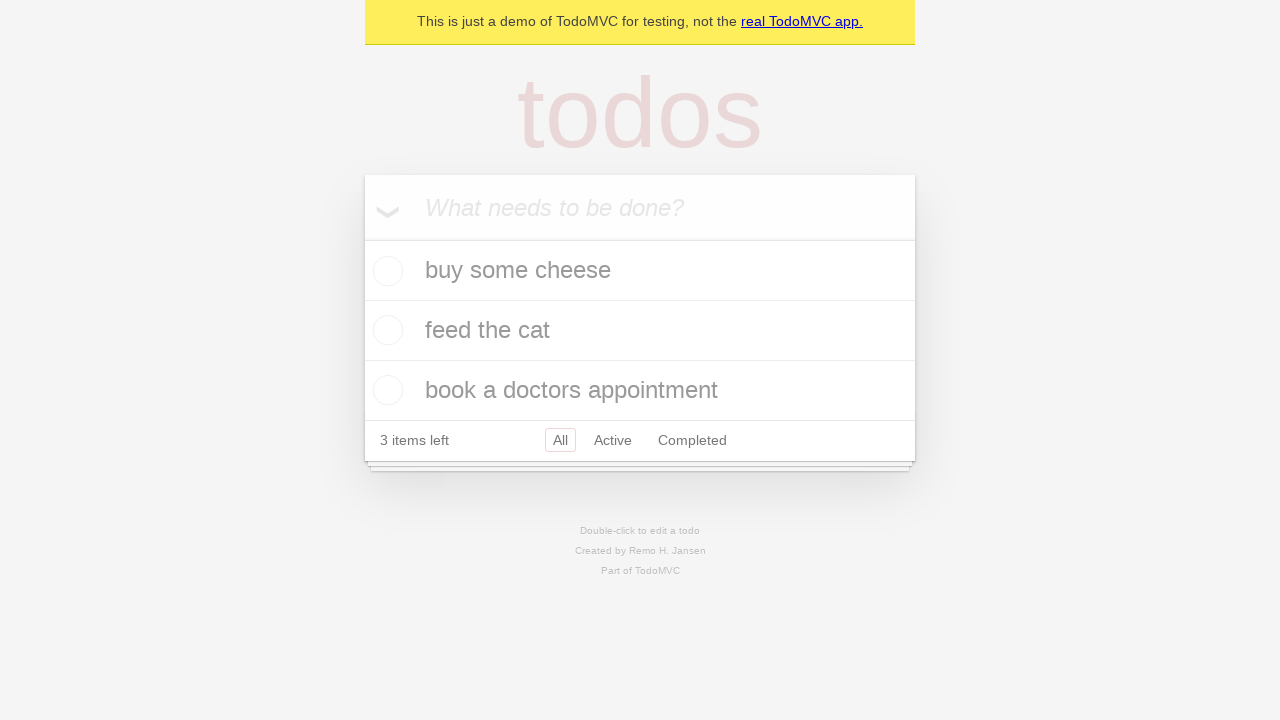

Waited for state transition to complete
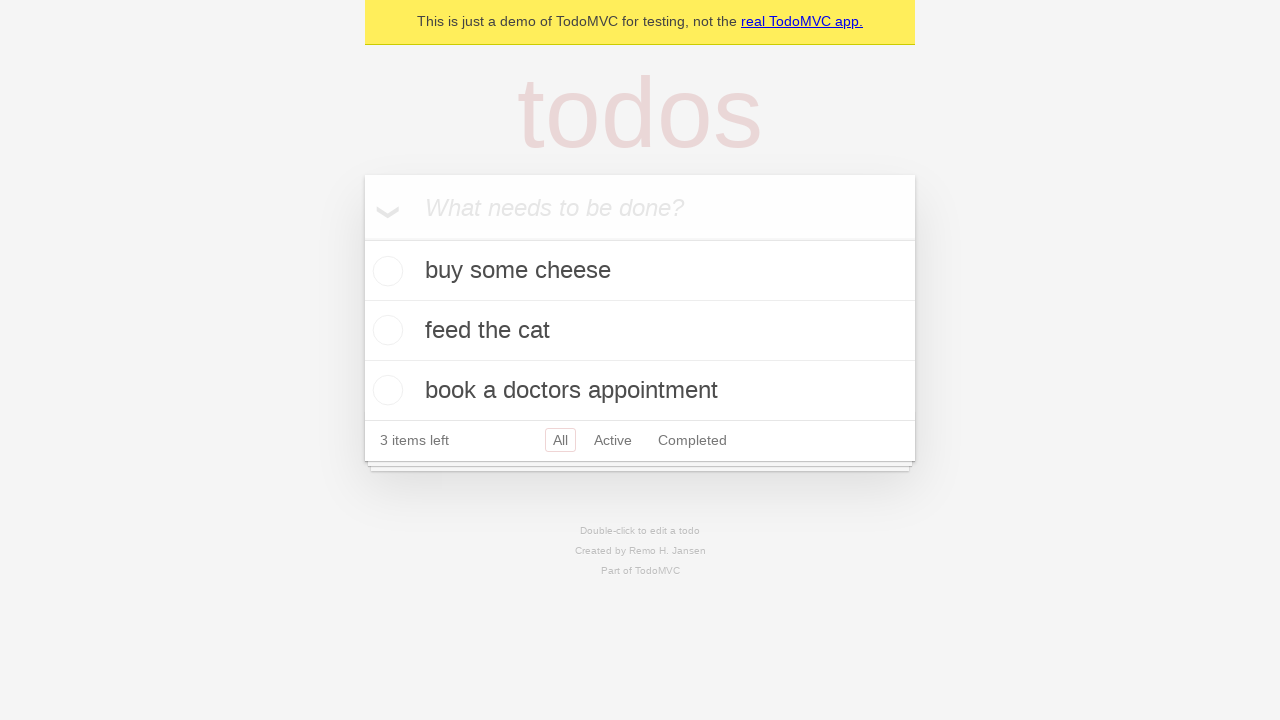

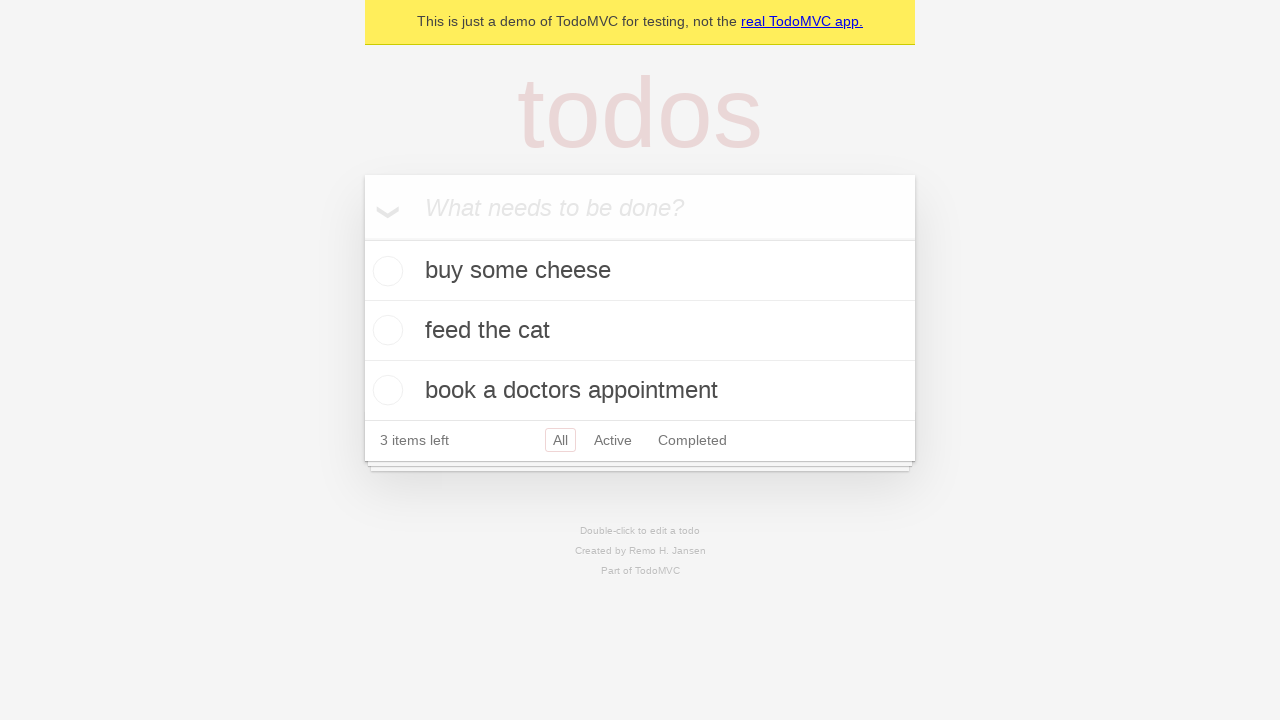